Performs a drag and drop action by dragging an element to a specific offset position

Starting URL: https://crossbrowsertesting.github.io/drag-and-drop

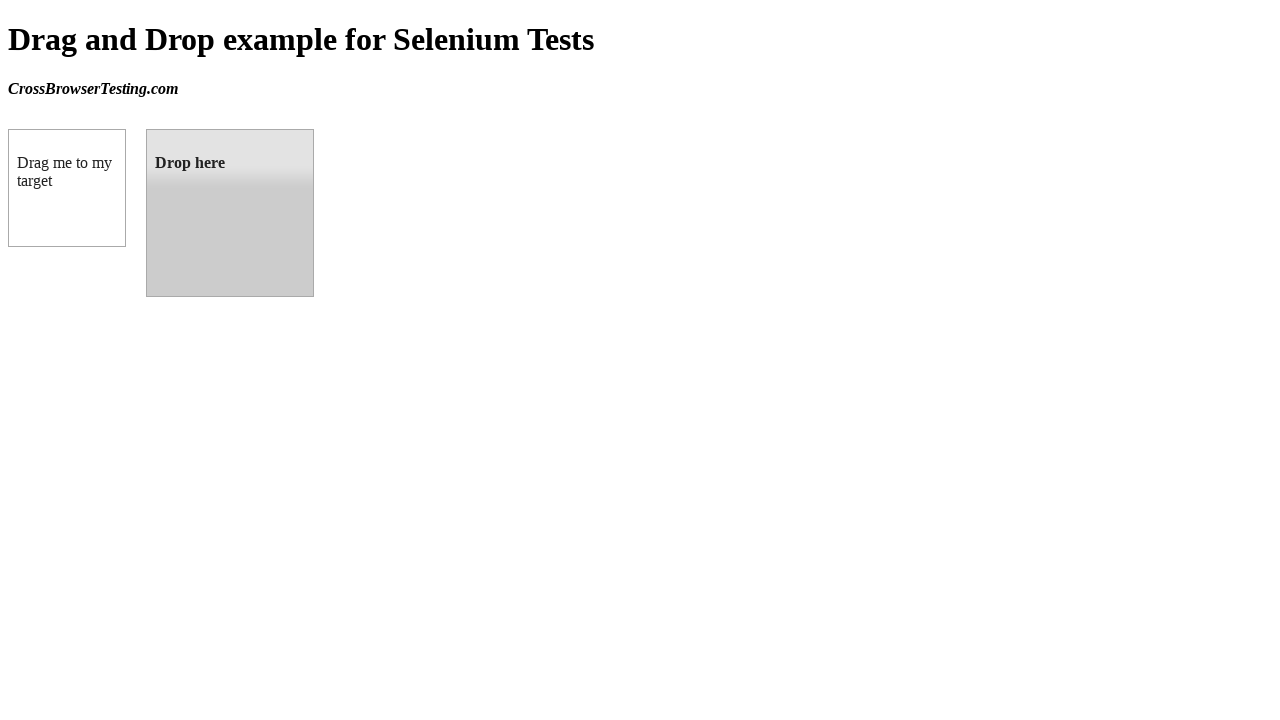

Located the draggable element with id 'draggable'
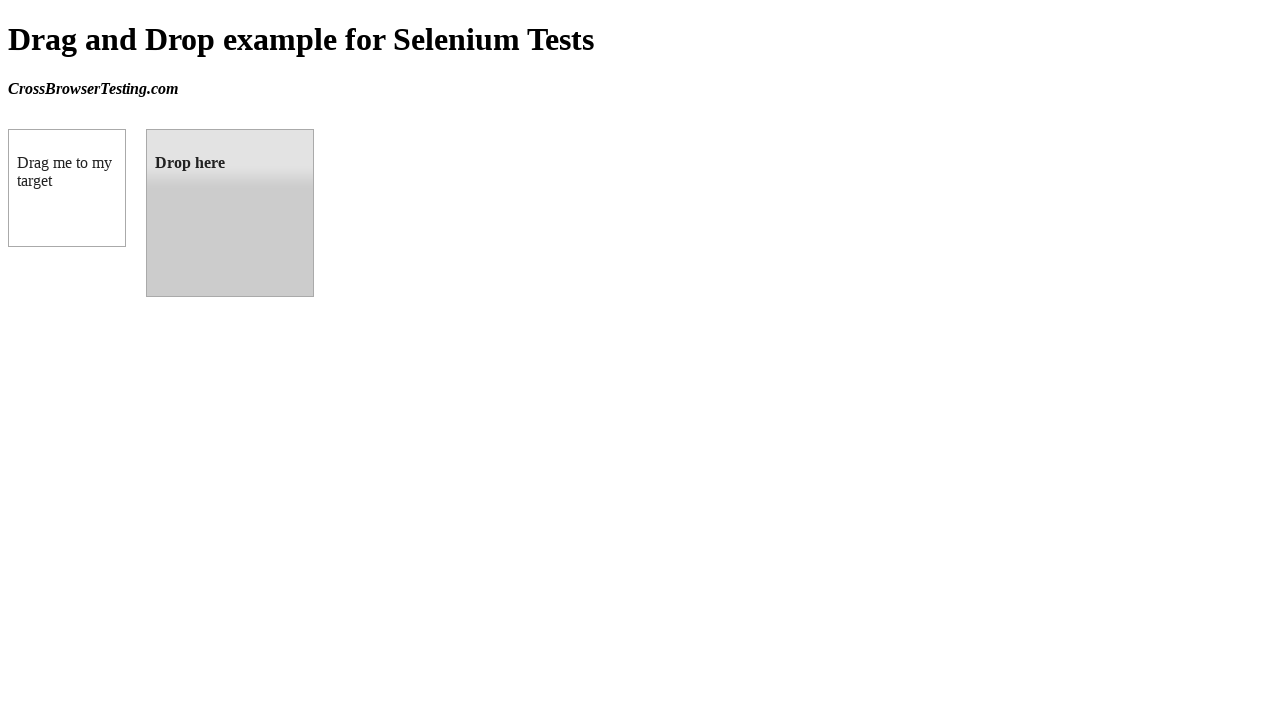

Located the droppable target element with id 'droppable'
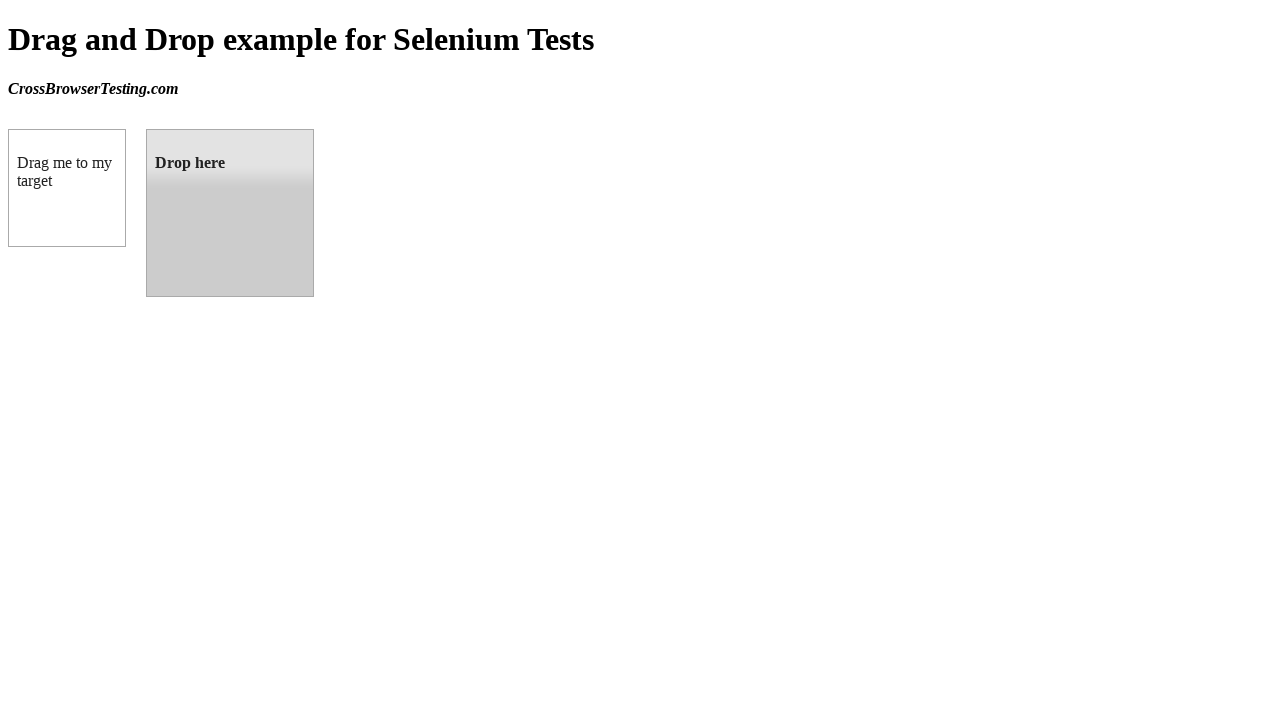

Retrieved bounding box coordinates of the target element
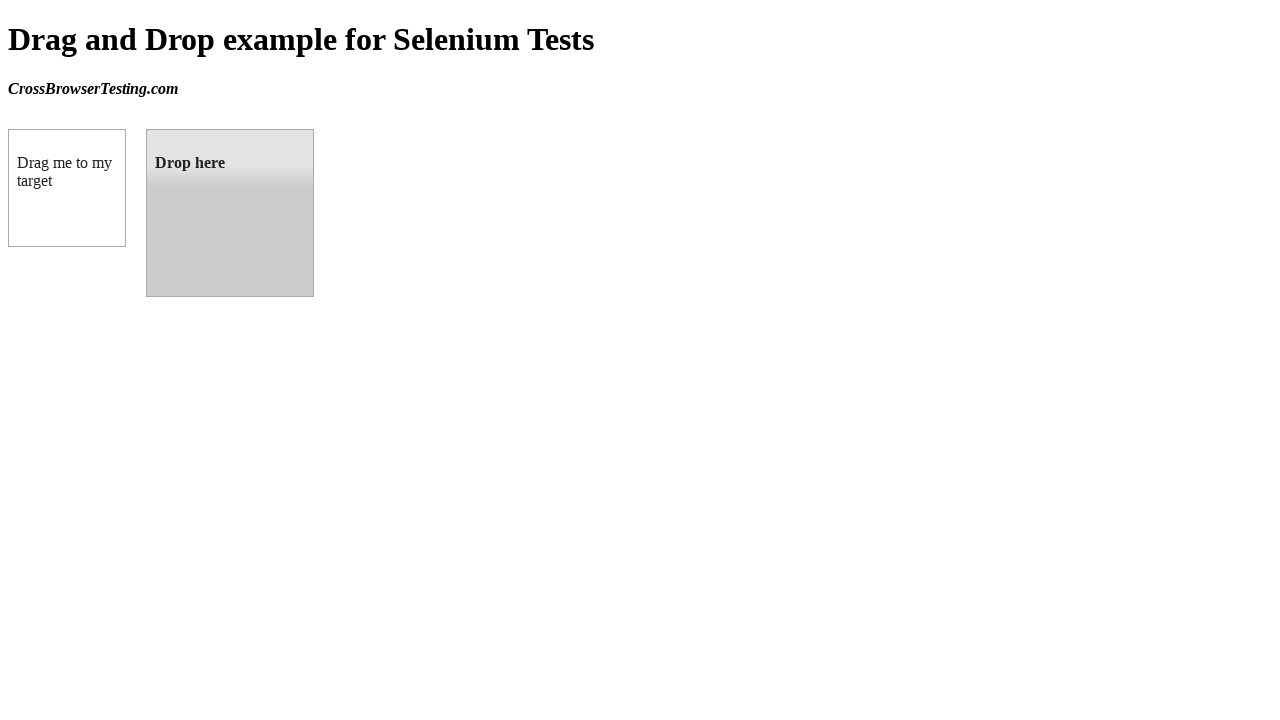

Performed drag and drop action from draggable element to droppable target at (230, 213)
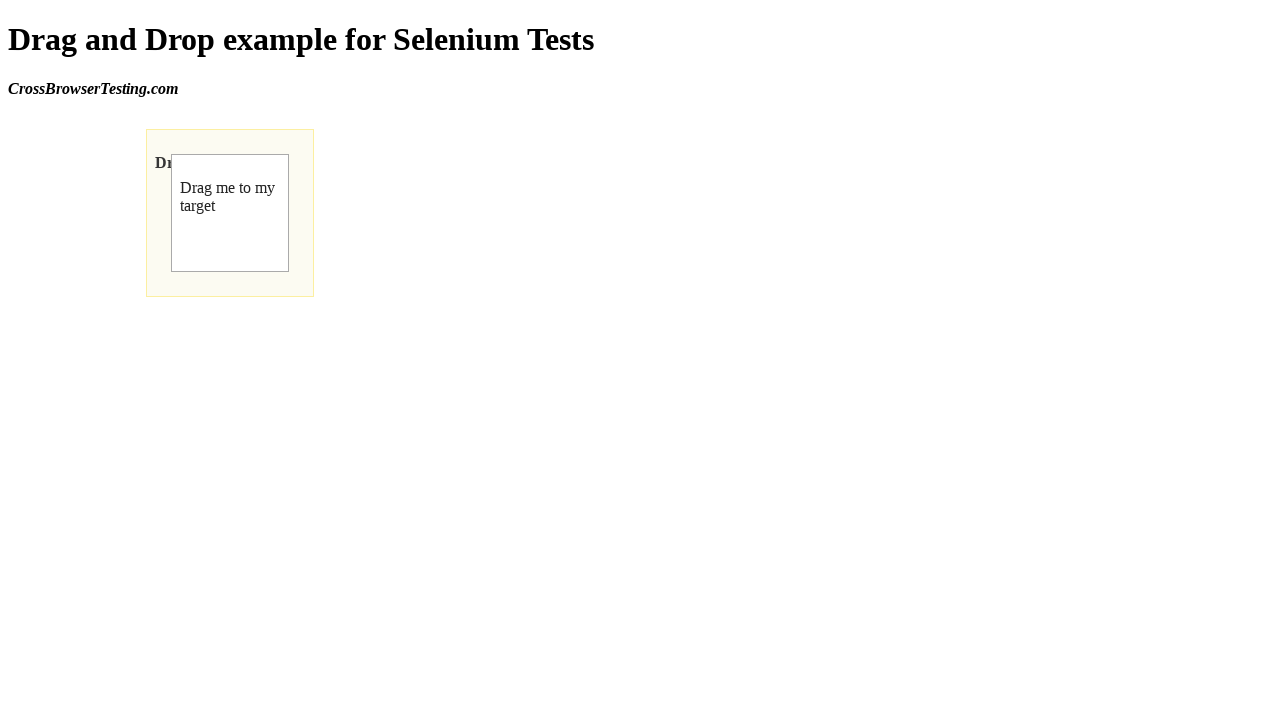

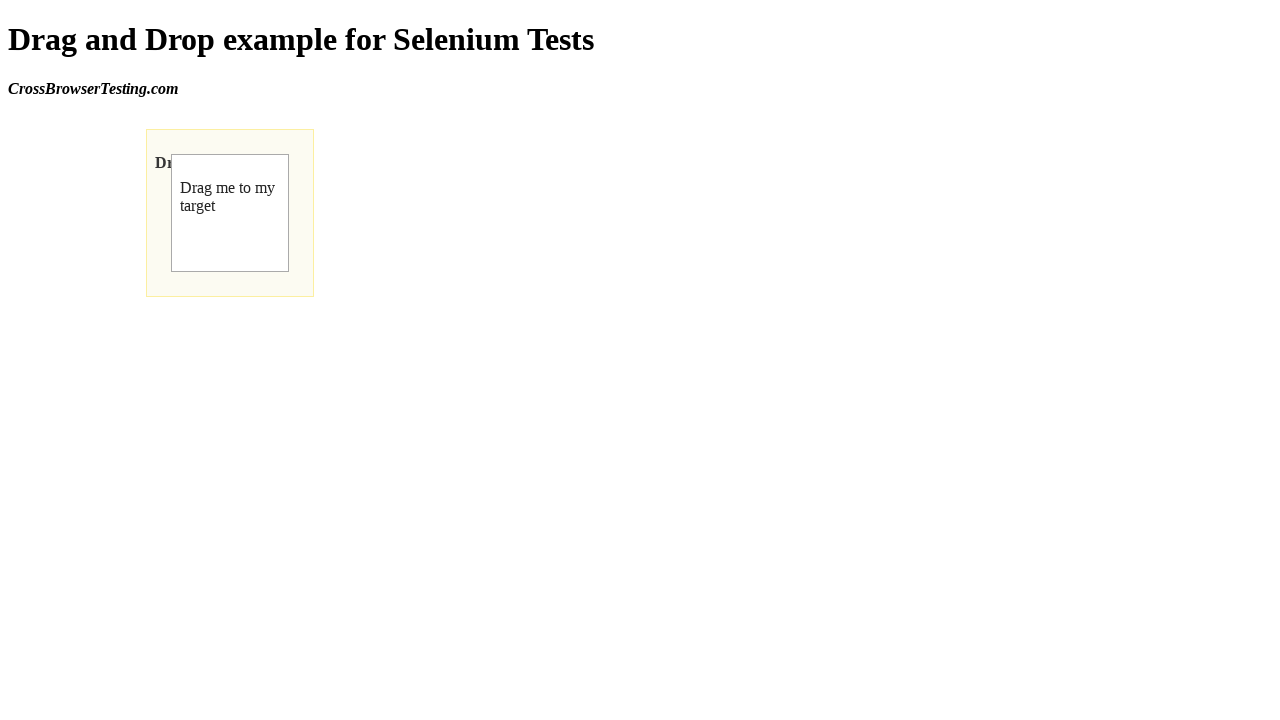